Tests a React burger menu component by clicking the burger icon to open the menu, waiting for the slide menu to appear, and clicking on the Alerts menu item.

Starting URL: http://negomi.github.io/react-burger-menu/

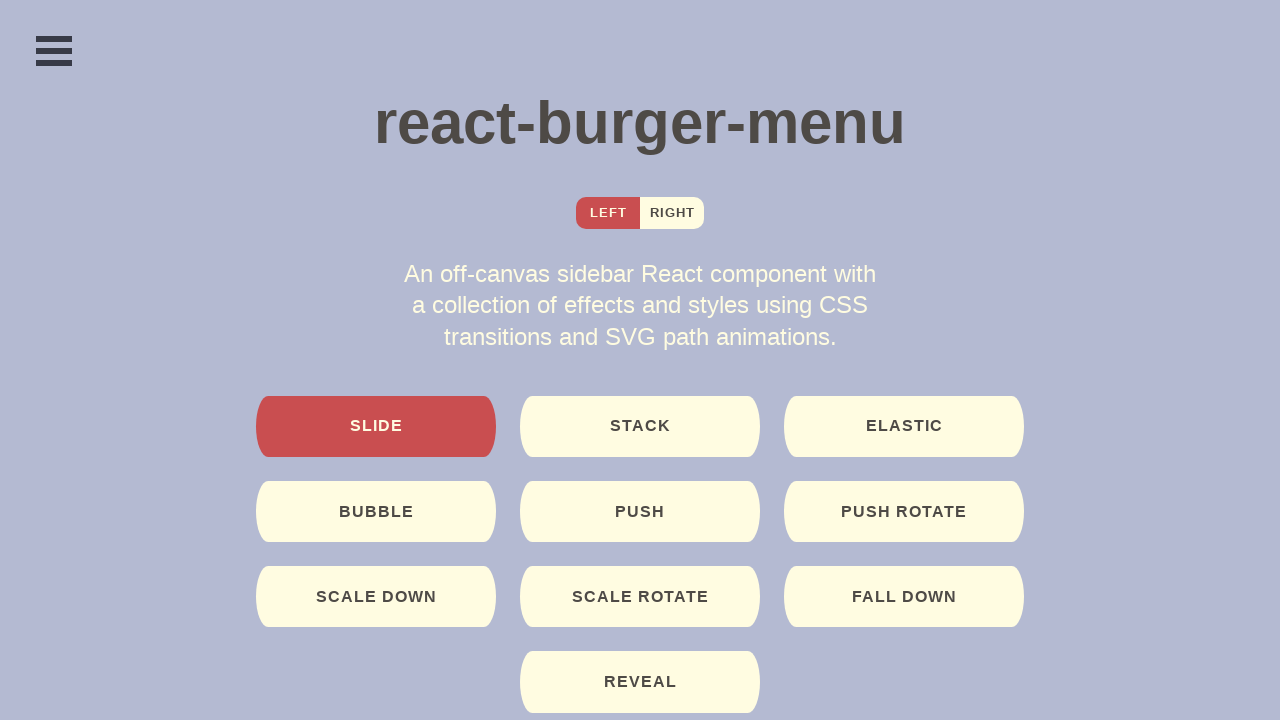

Clicked burger menu icon to open the slide menu at (54, 51) on .bm-burger-button
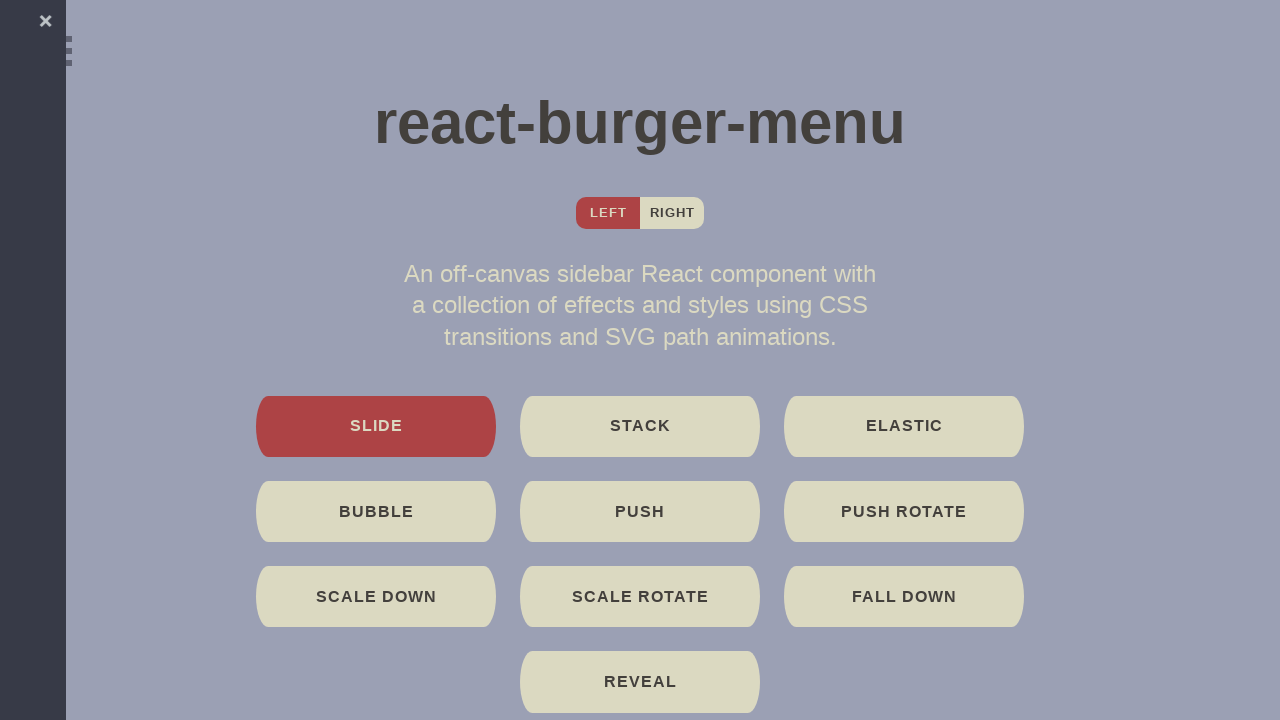

Slide menu appeared and became visible
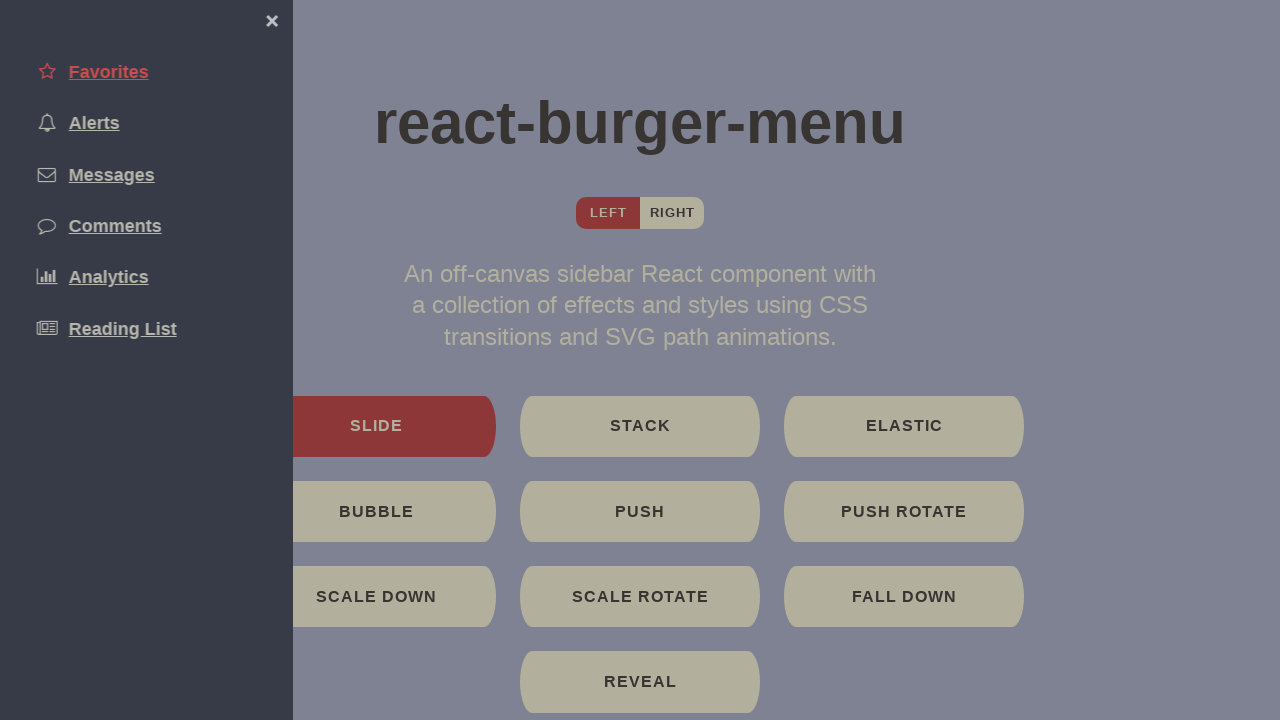

Clicked on Alerts menu item at (101, 123) on text=Alerts
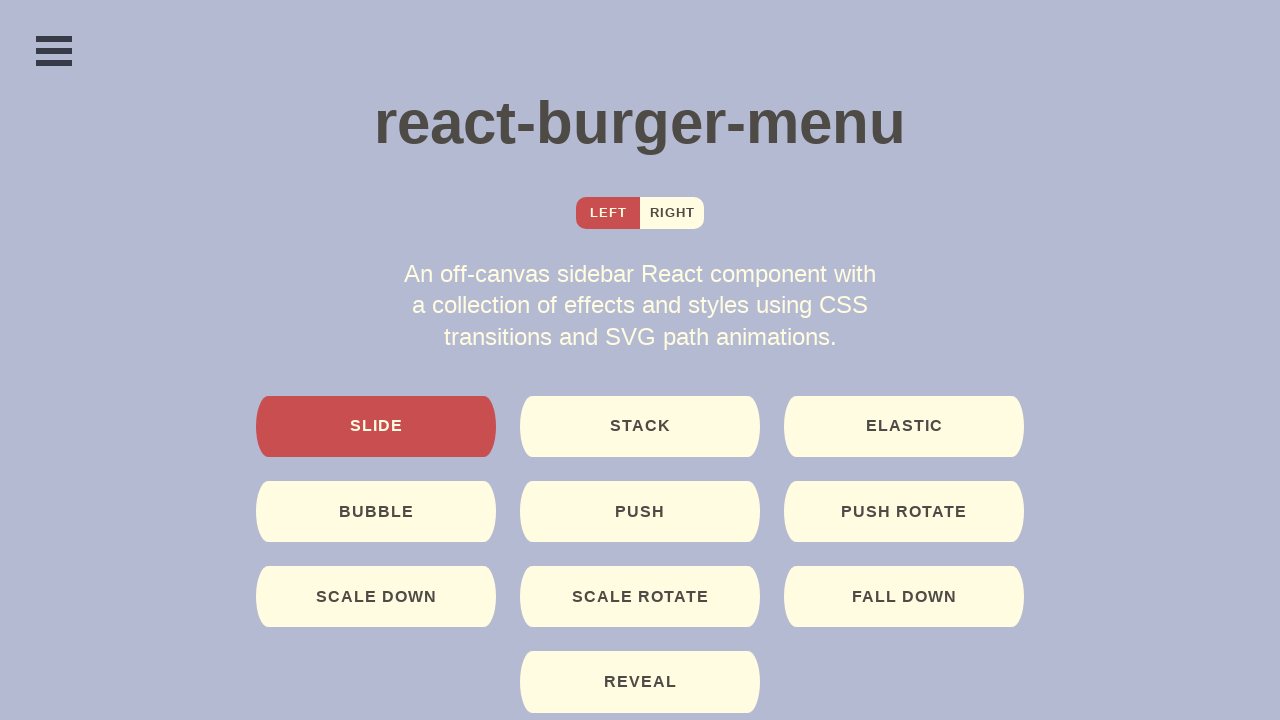

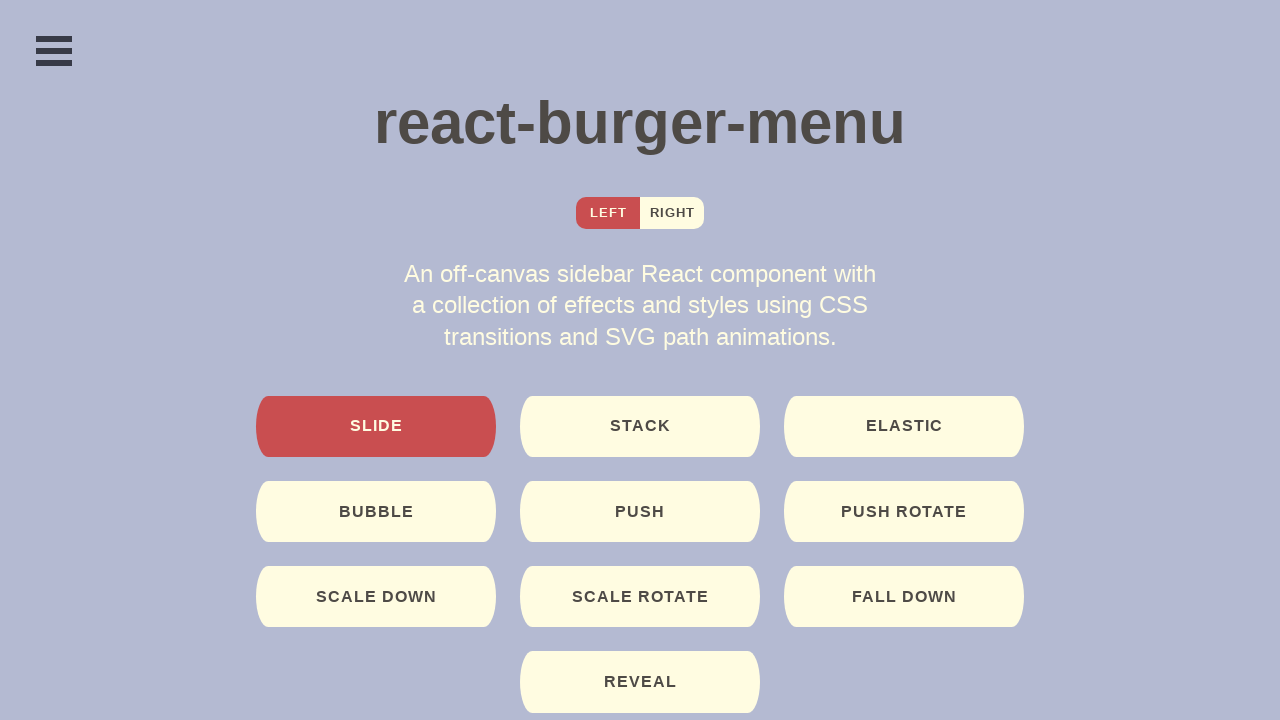